Tests input field functionality by entering a numeric value, clearing the field, and entering a new value

Starting URL: http://the-internet.herokuapp.com/inputs

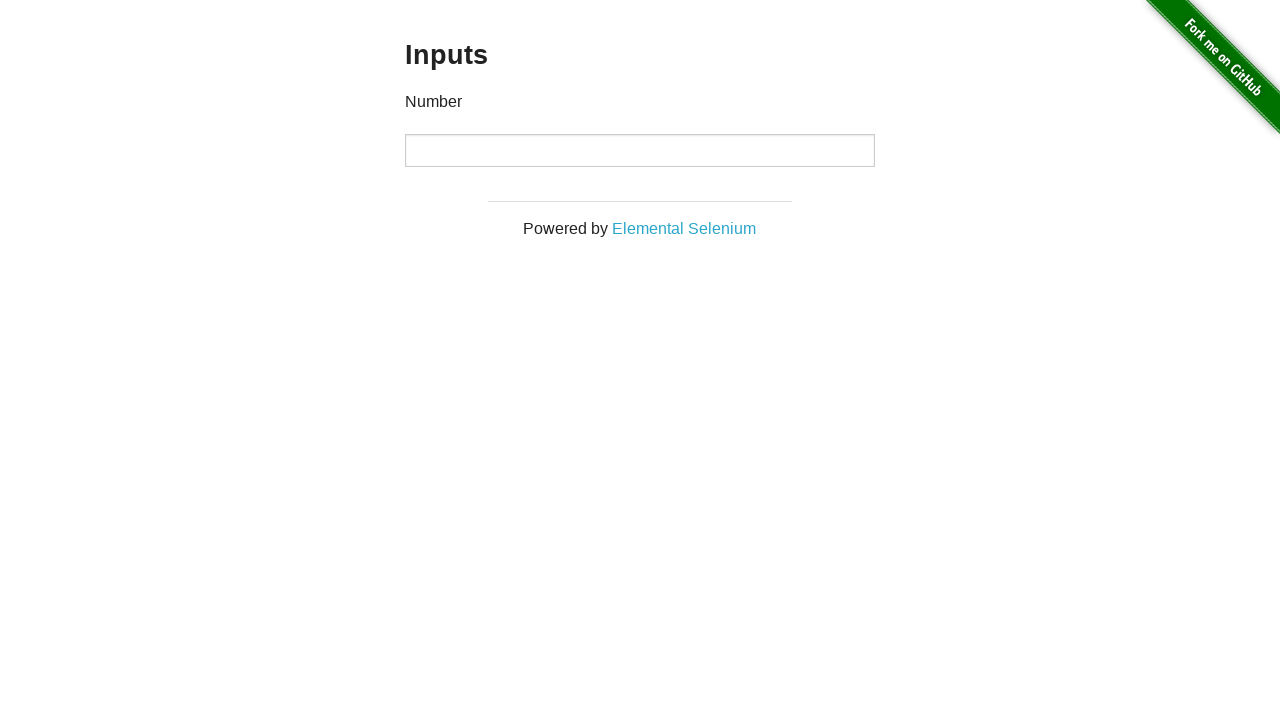

Entered initial numeric value '1000' in the number input field on input[type='number']
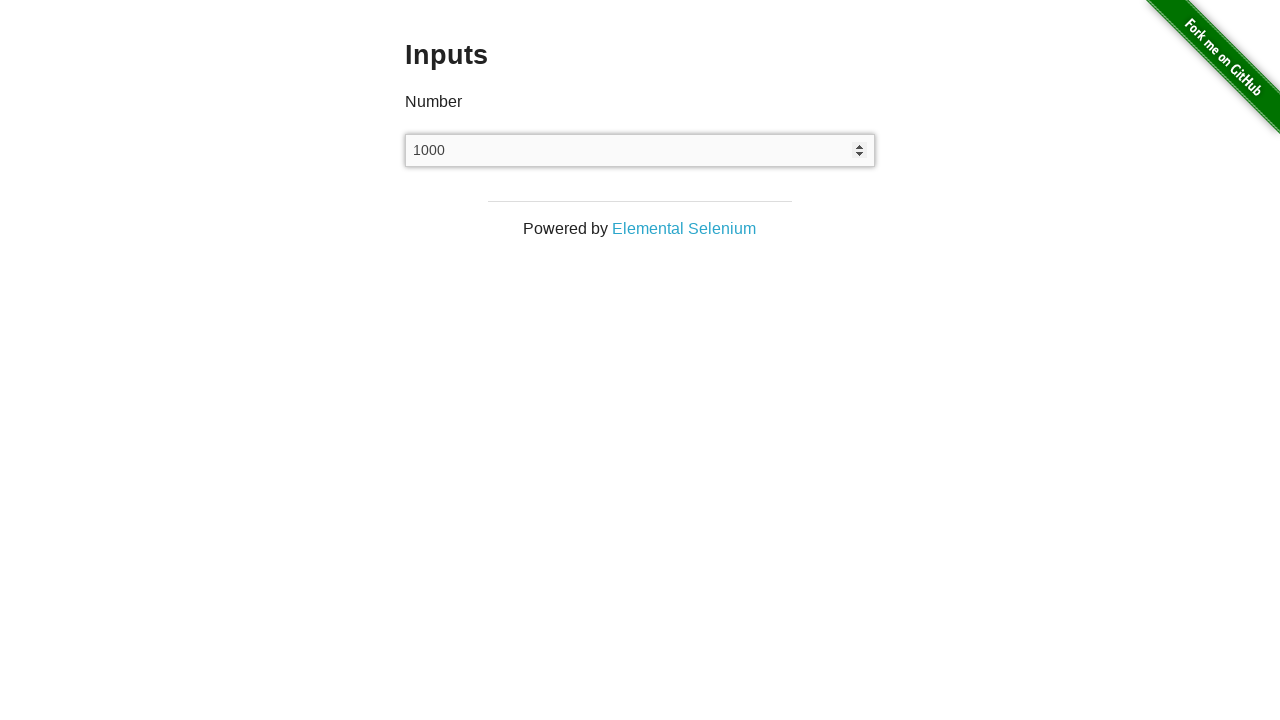

Cleared the number input field on input[type='number']
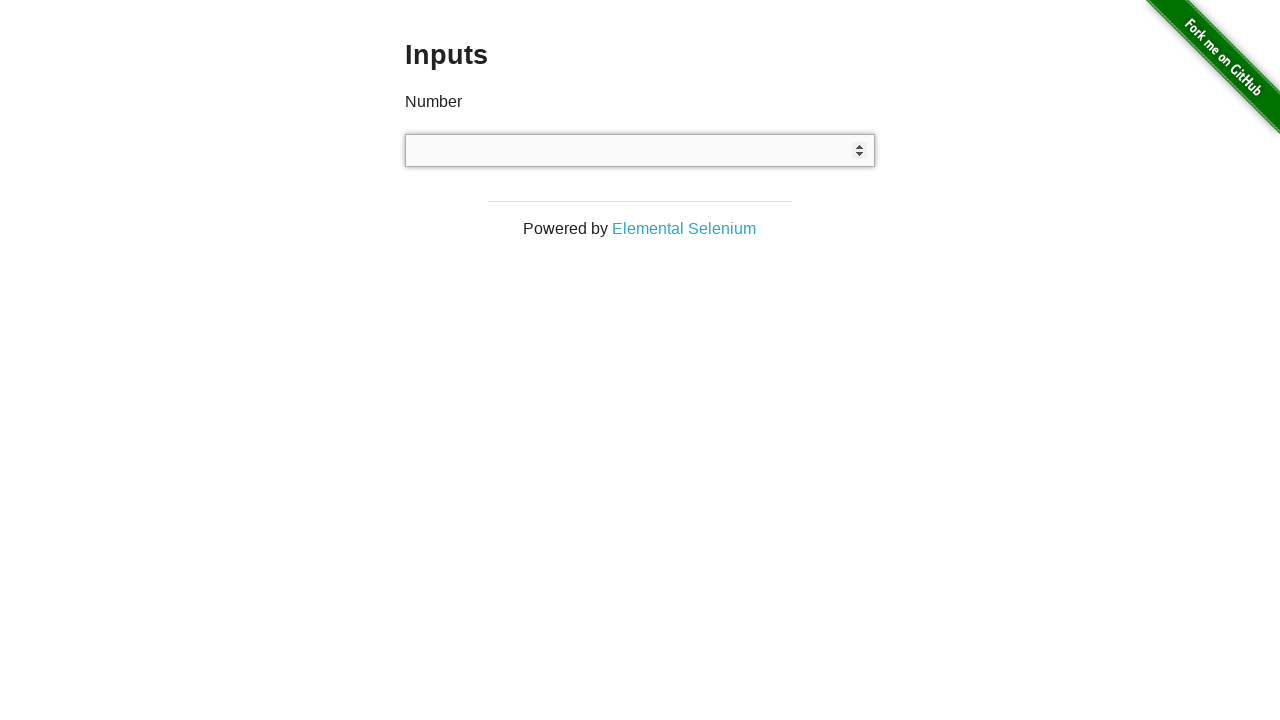

Entered new numeric value '999' in the number input field on input[type='number']
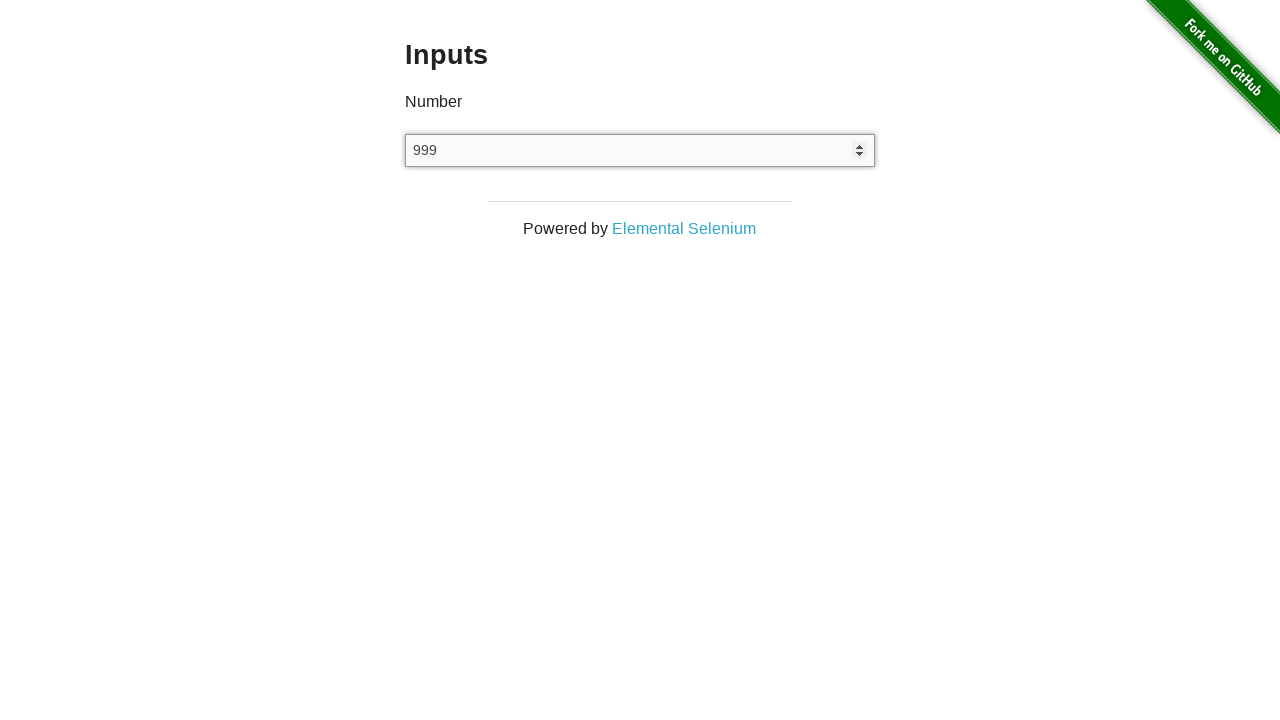

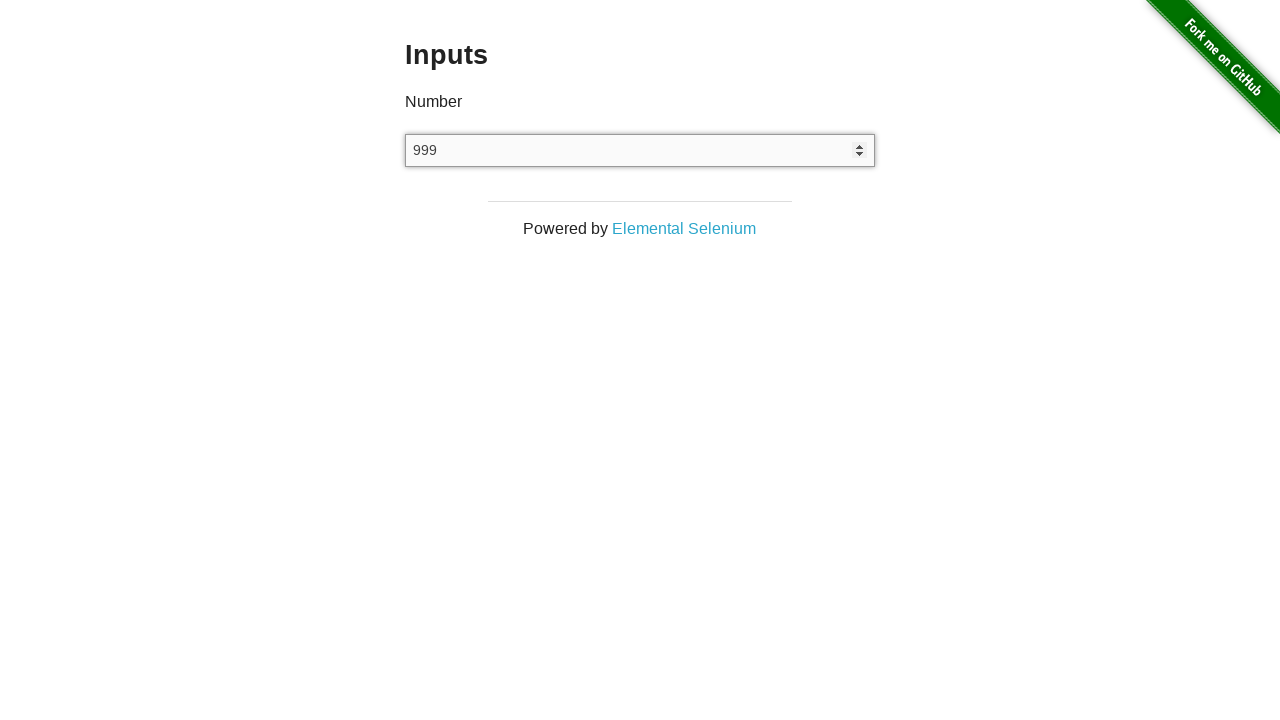